Tests the product display count functionality by selecting 60 products per page from a dropdown and verifying that 60 products are displayed

Starting URL: https://ulyanovsk.220-volt.ru/catalog/akkumulyatornye-dreli-shurupoverty/

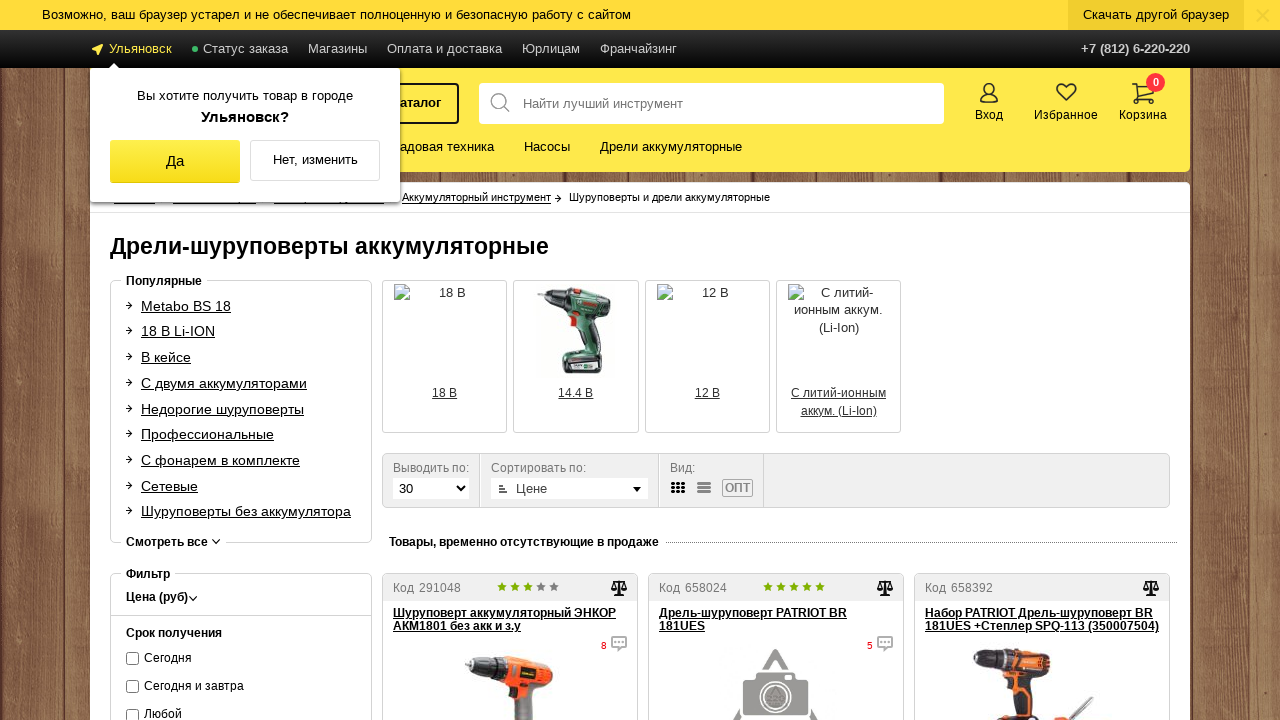

Waited for listing select dropdown to be present
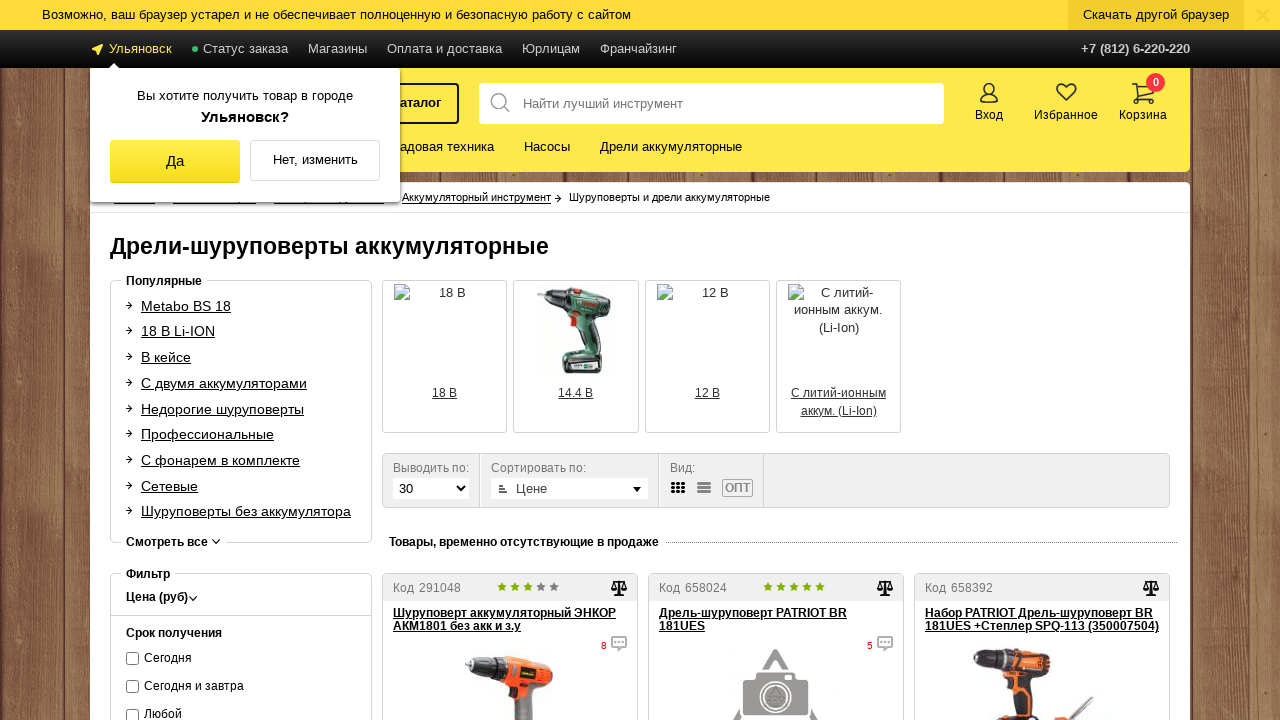

Selected '60' from products per page dropdown on .listing-select
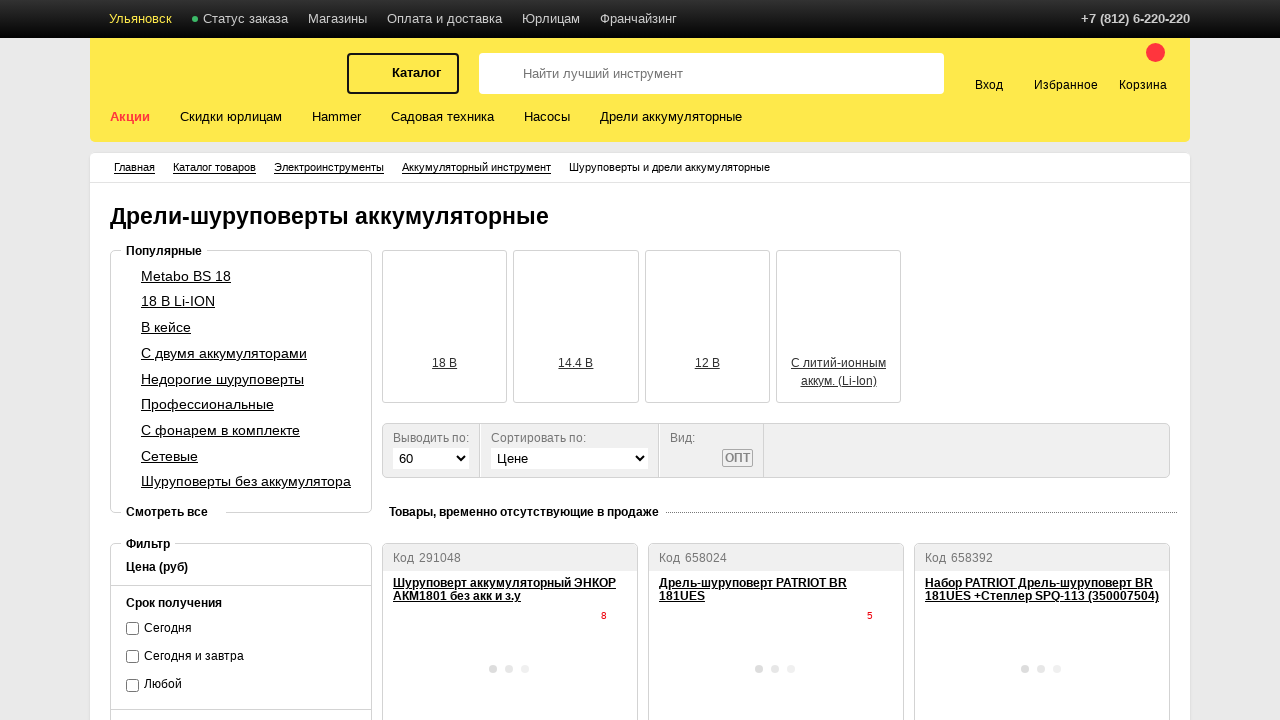

Waited for products to load after dropdown selection
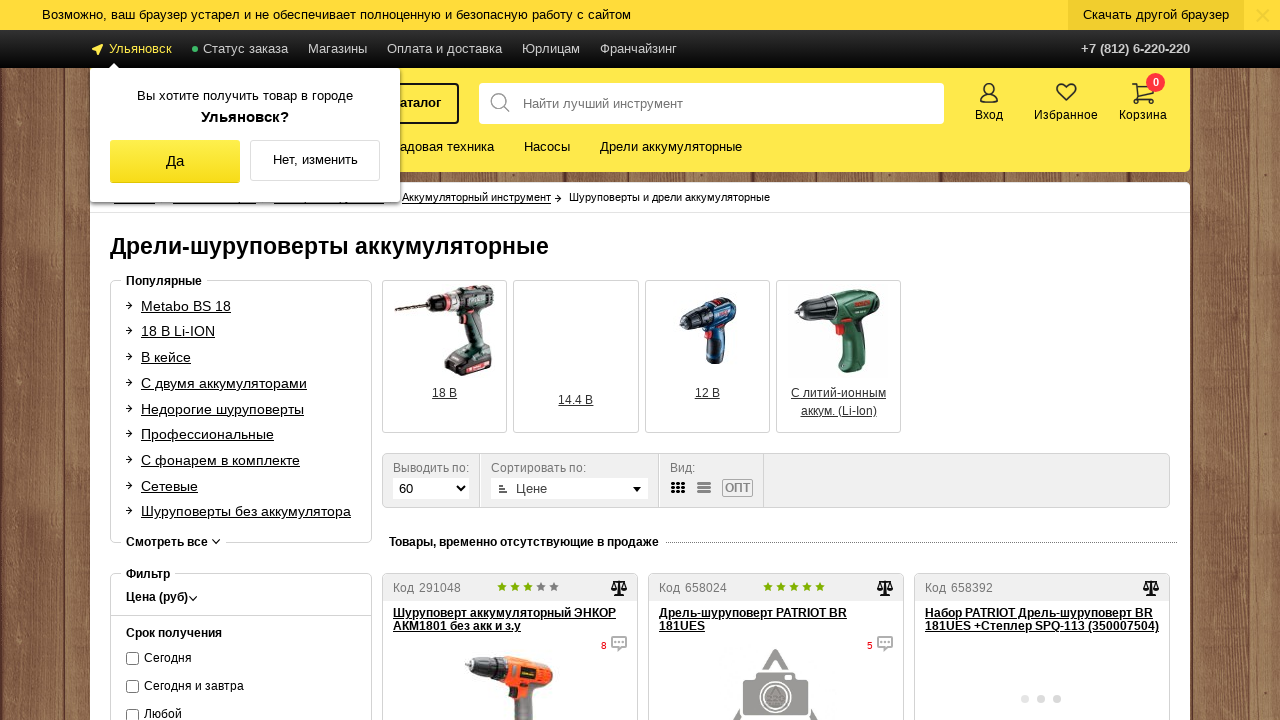

Waited 2 seconds for page to fully update
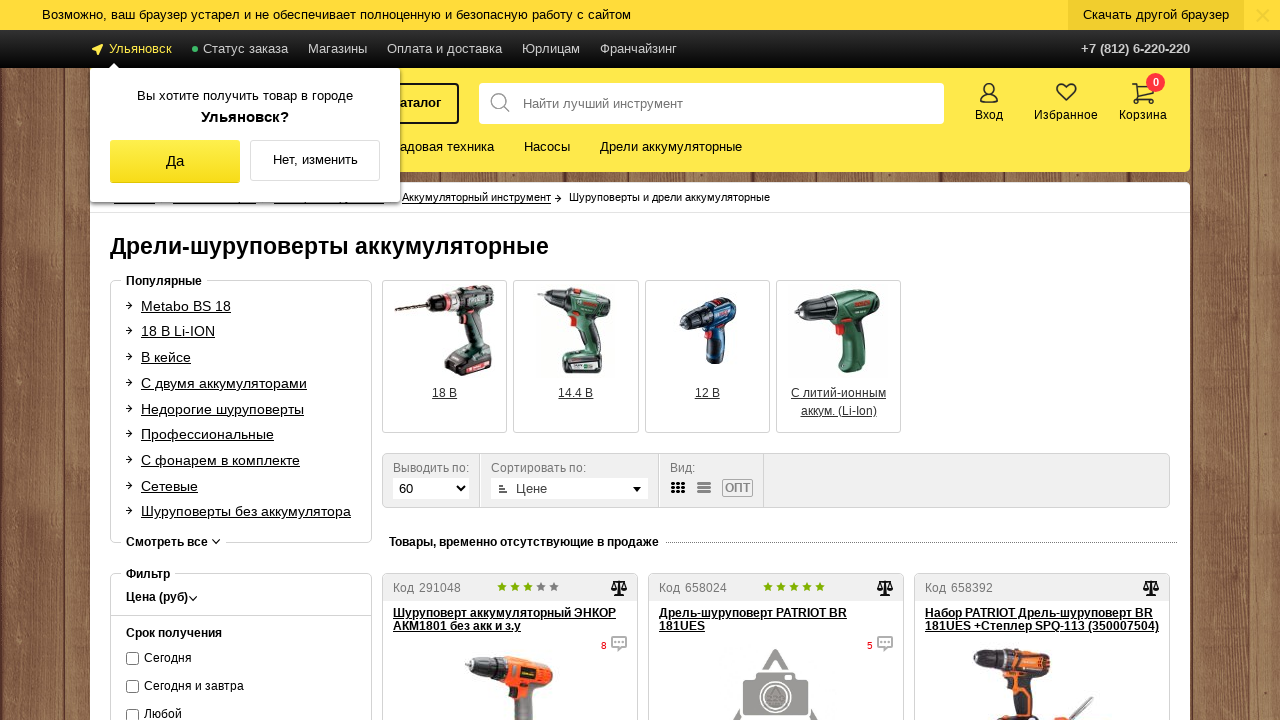

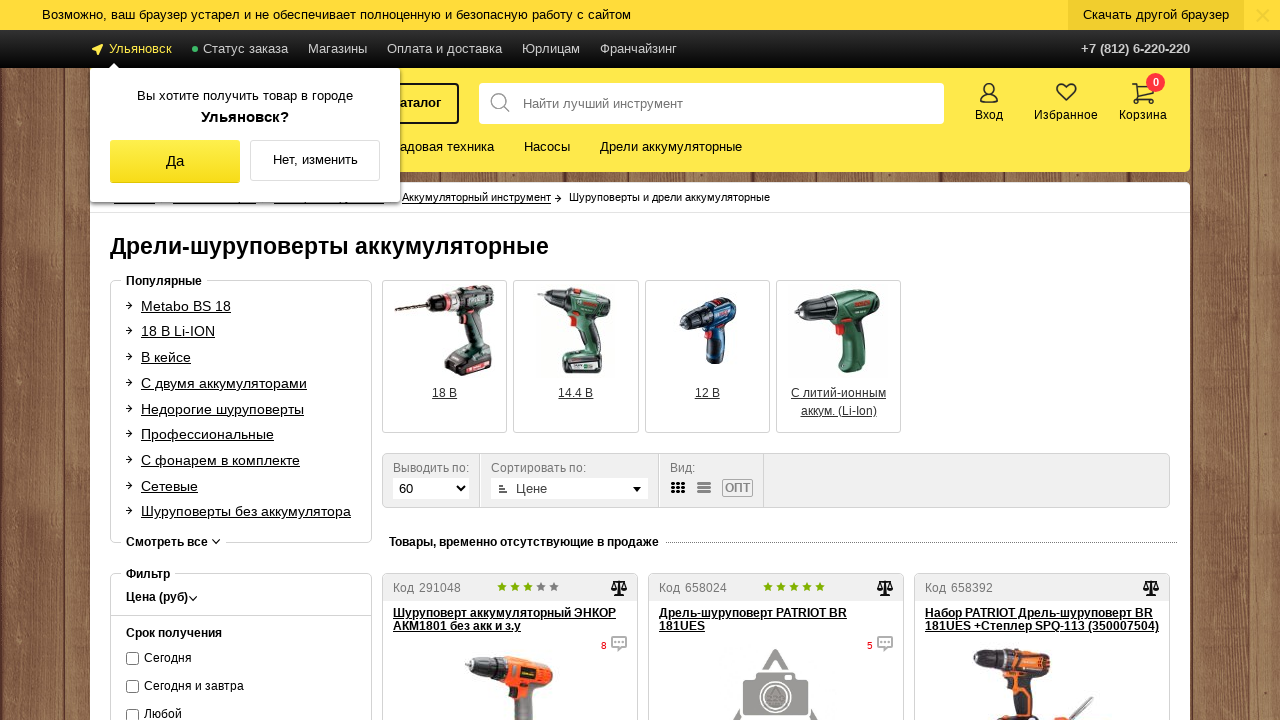